Tests HTML5 drag and drop by dragging column A to column B position

Starting URL: https://automationfc.github.io/drag-drop-html5/

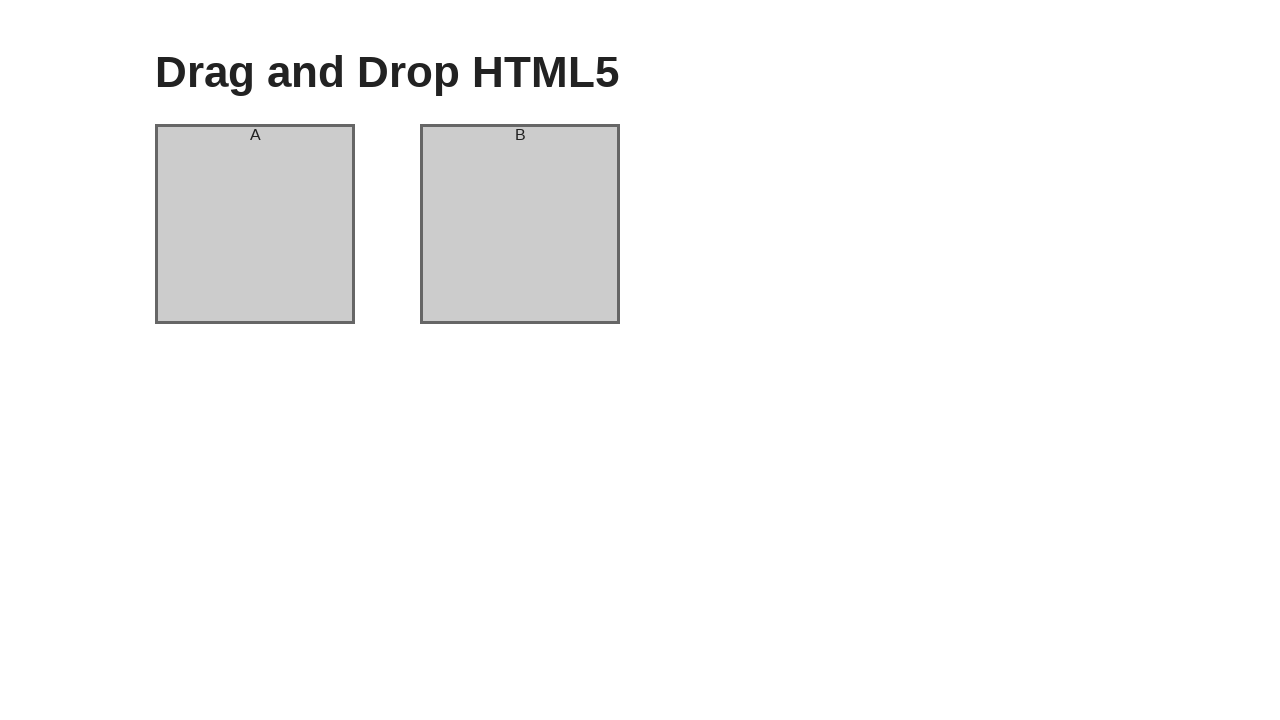

Located source column A element
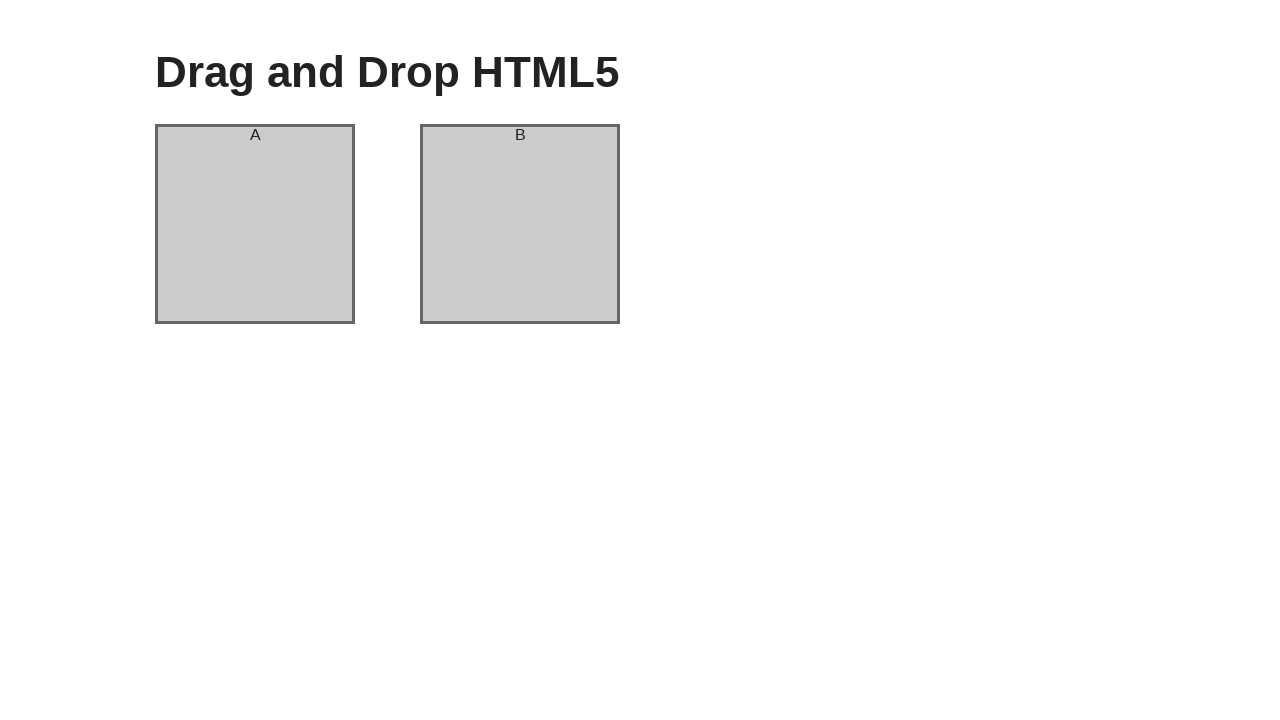

Located target column B element
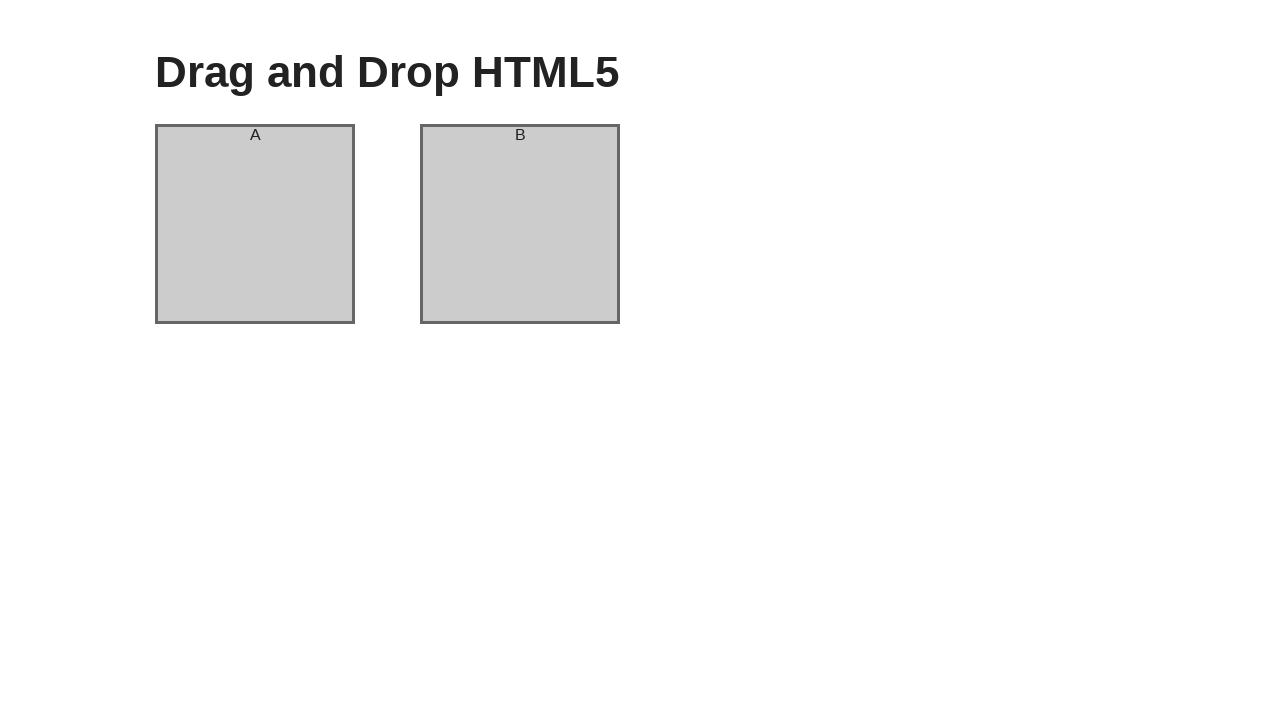

Dragged column A to column B position at (520, 224)
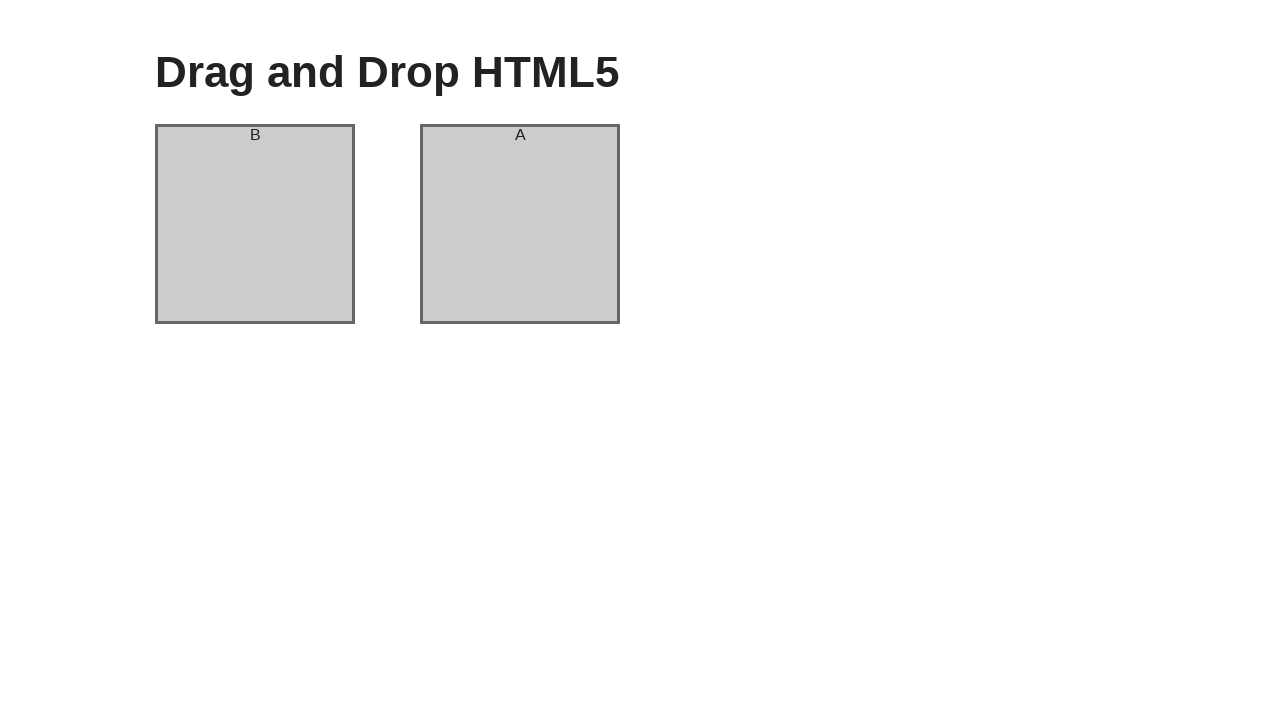

Verified that column A header now displays 'B'
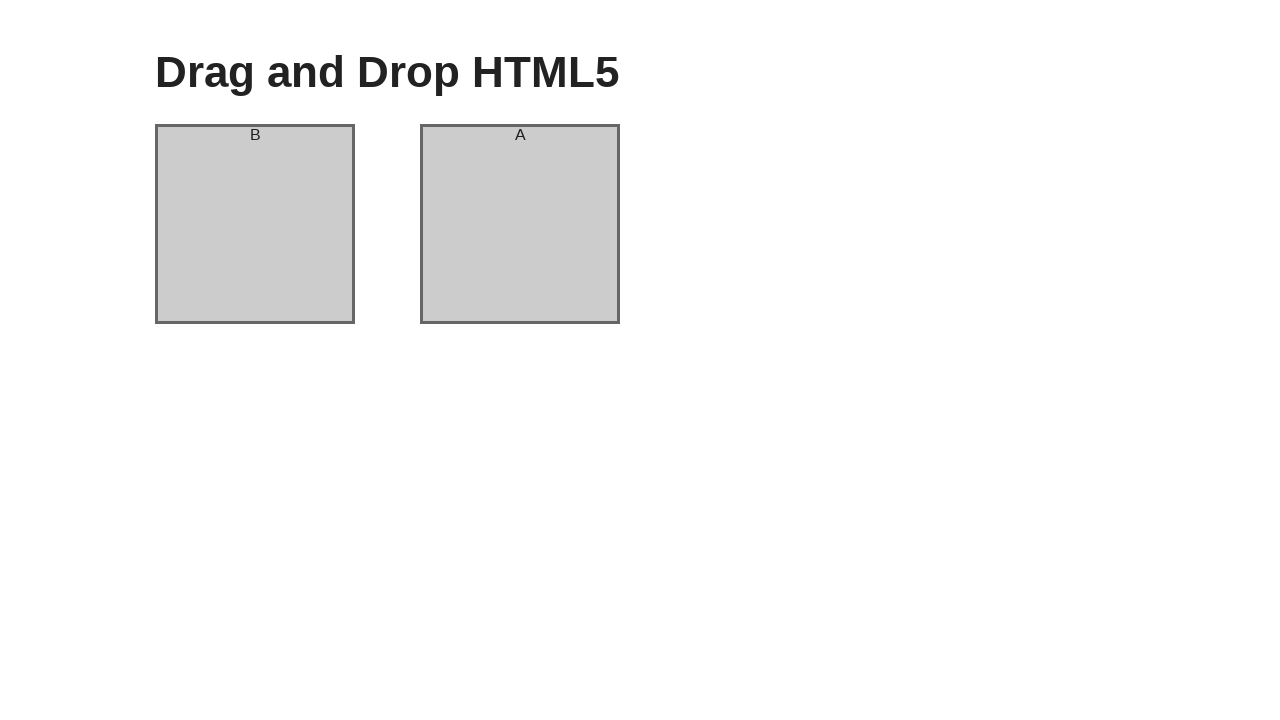

Verified that column B header now displays 'A' - drag and drop successful
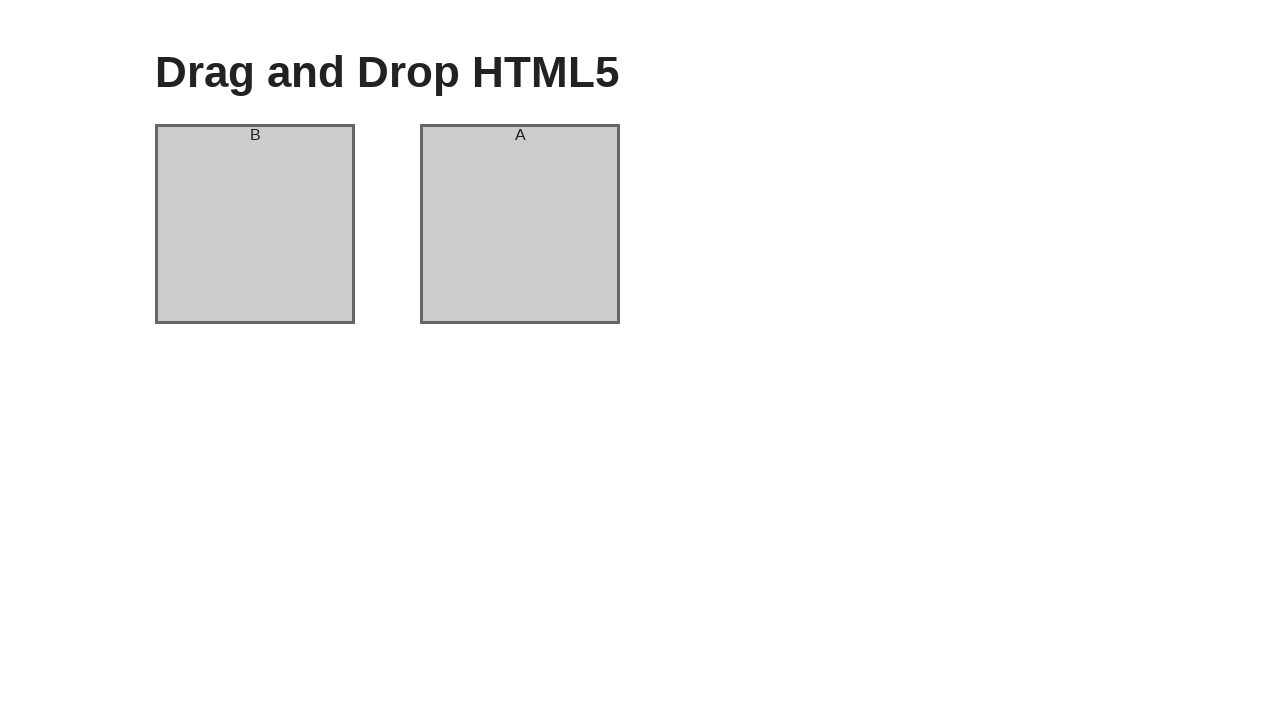

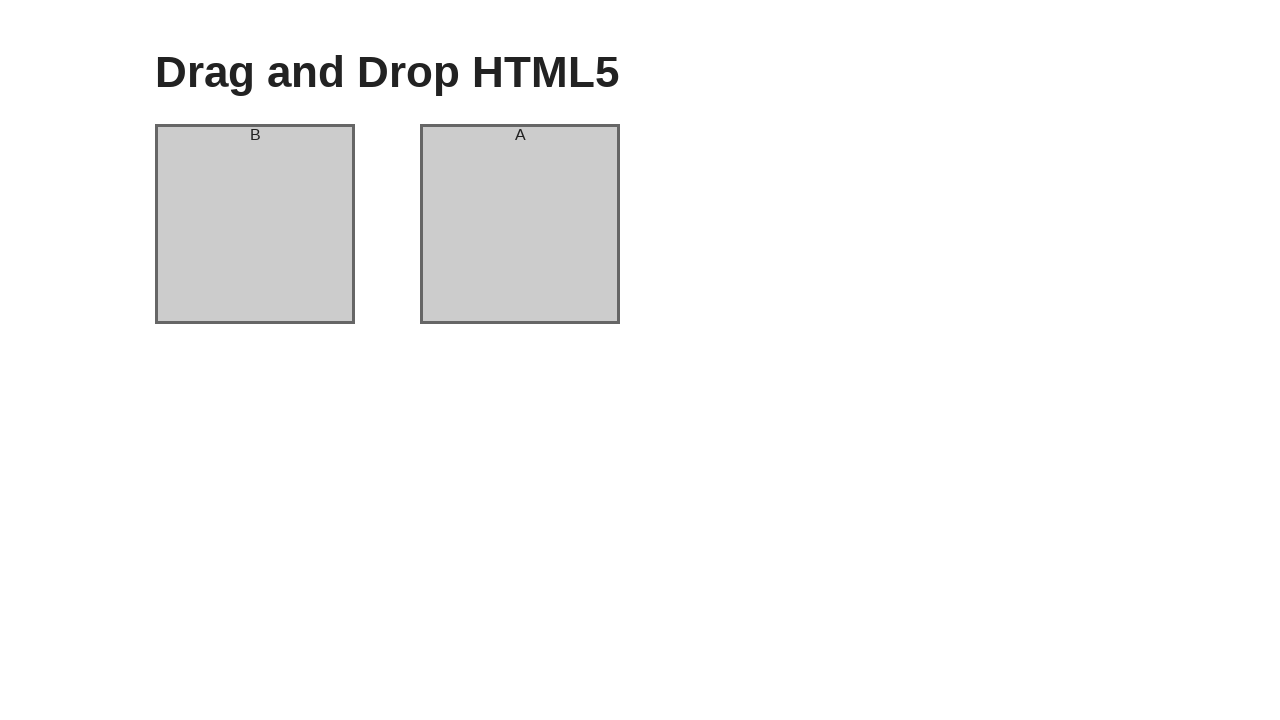